Tests alert handling by clicking a button that triggers an alert dialog and then accepting/dismissing the alert

Starting URL: https://formy-project.herokuapp.com/switch-window

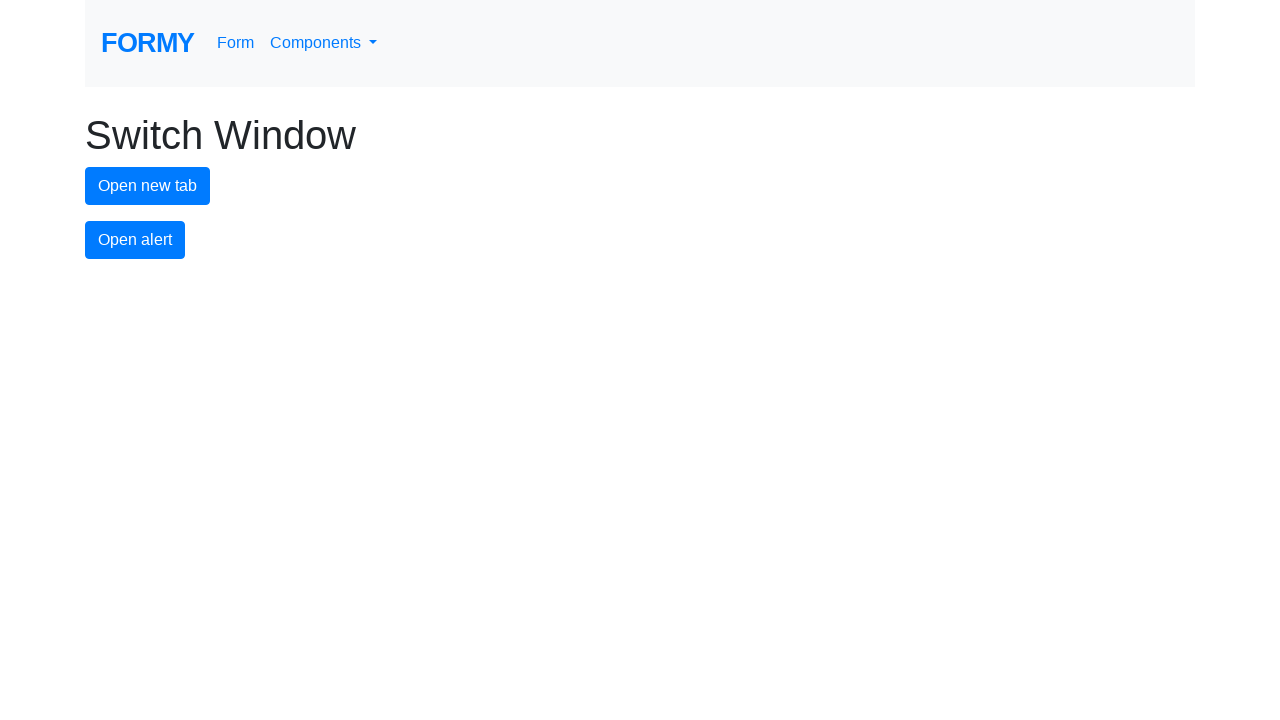

Clicked alert button to trigger alert dialog at (135, 240) on #alert-button
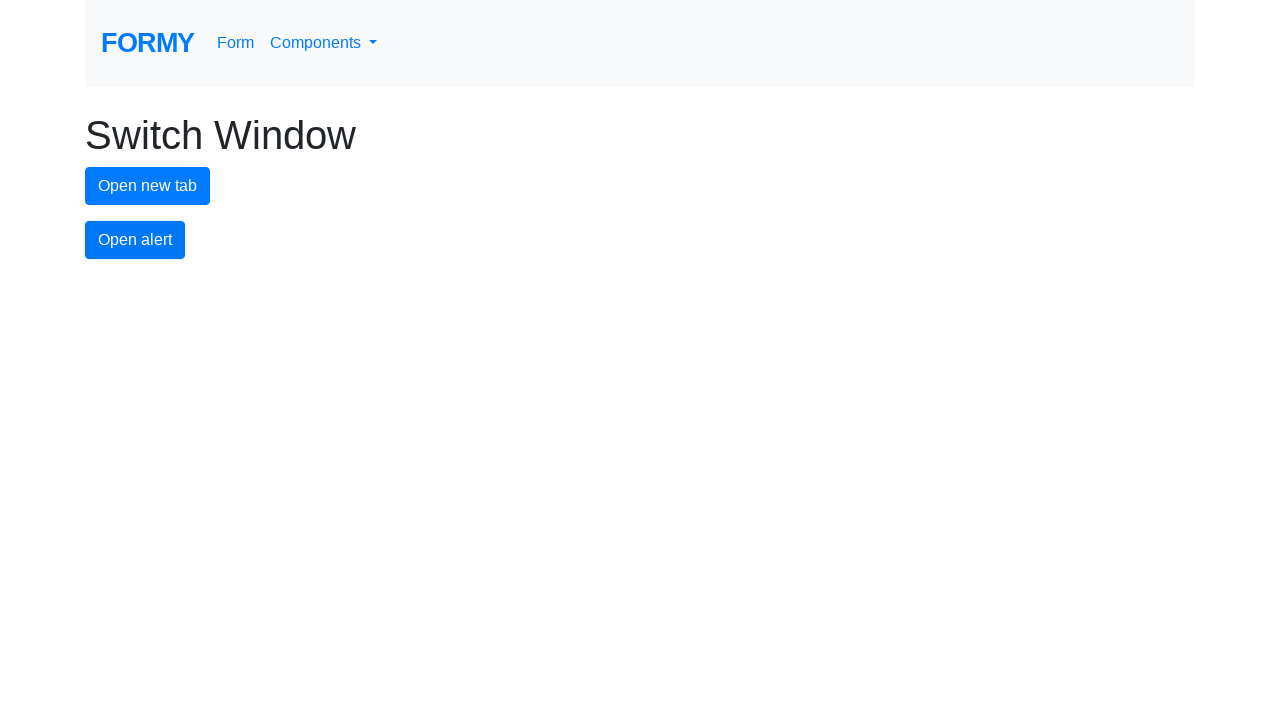

Set up event listener to accept alert dialogs
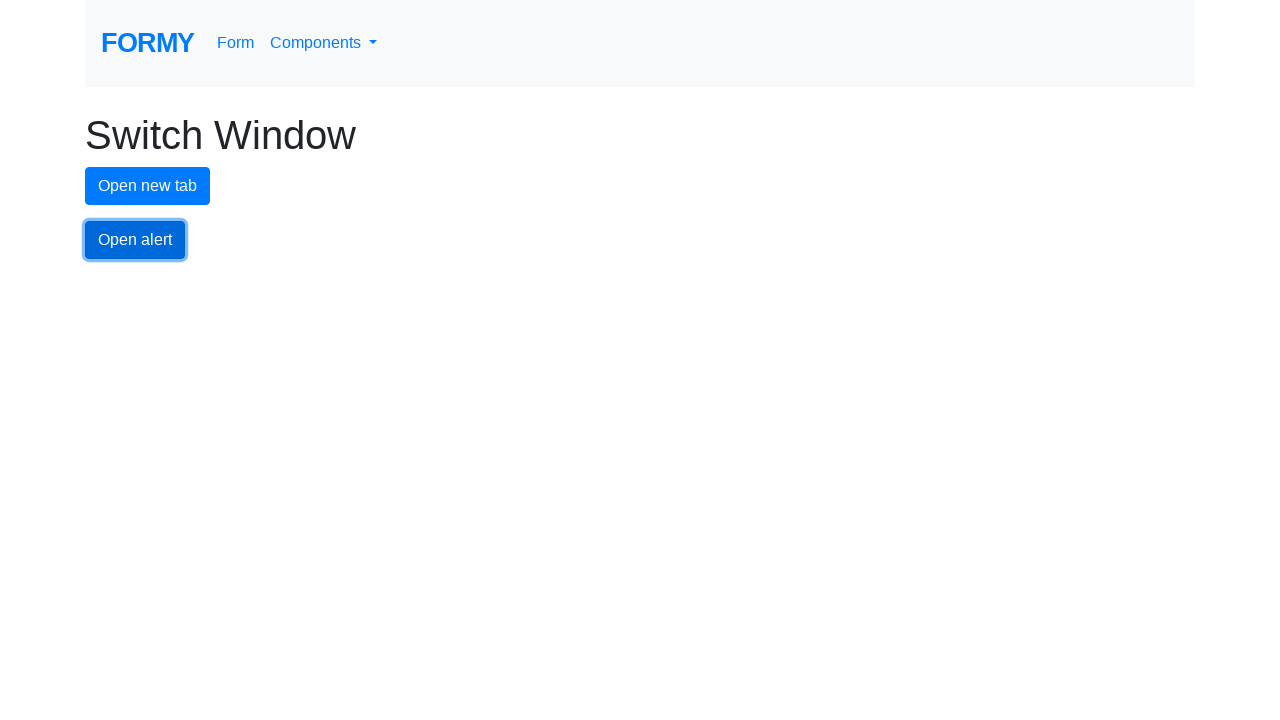

Clicked alert button again to trigger and handle alert with listener at (135, 240) on #alert-button
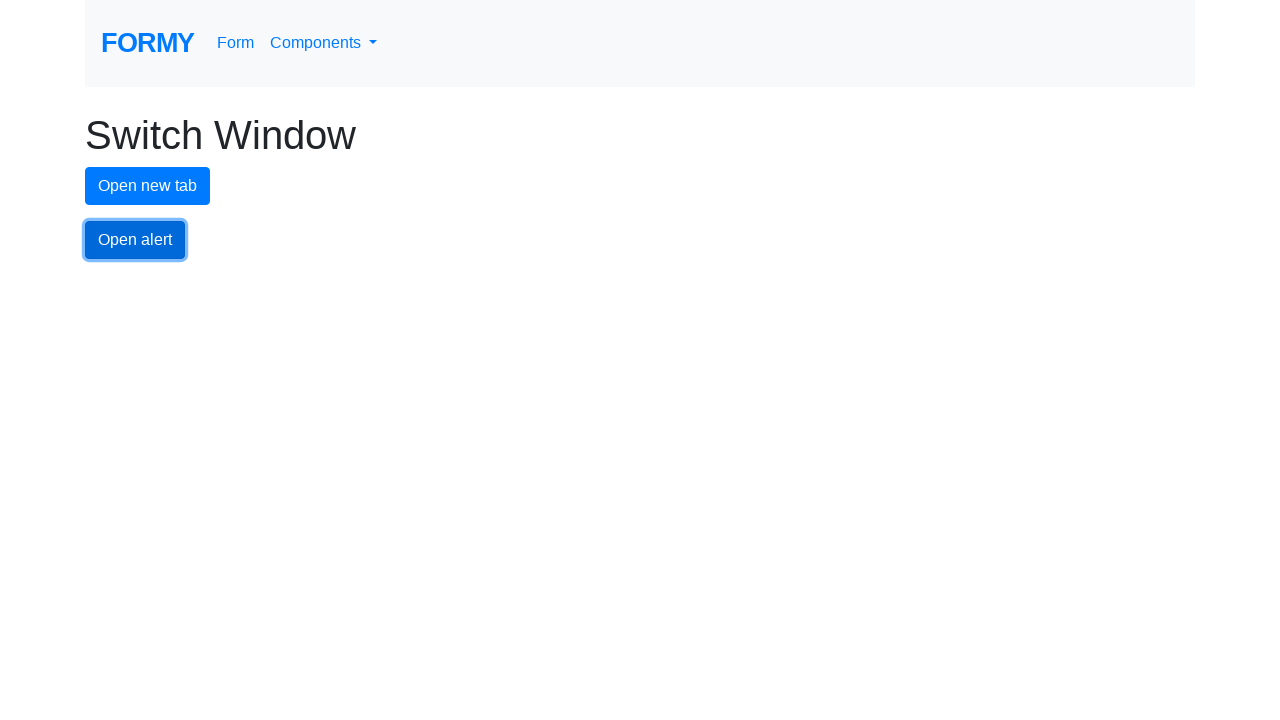

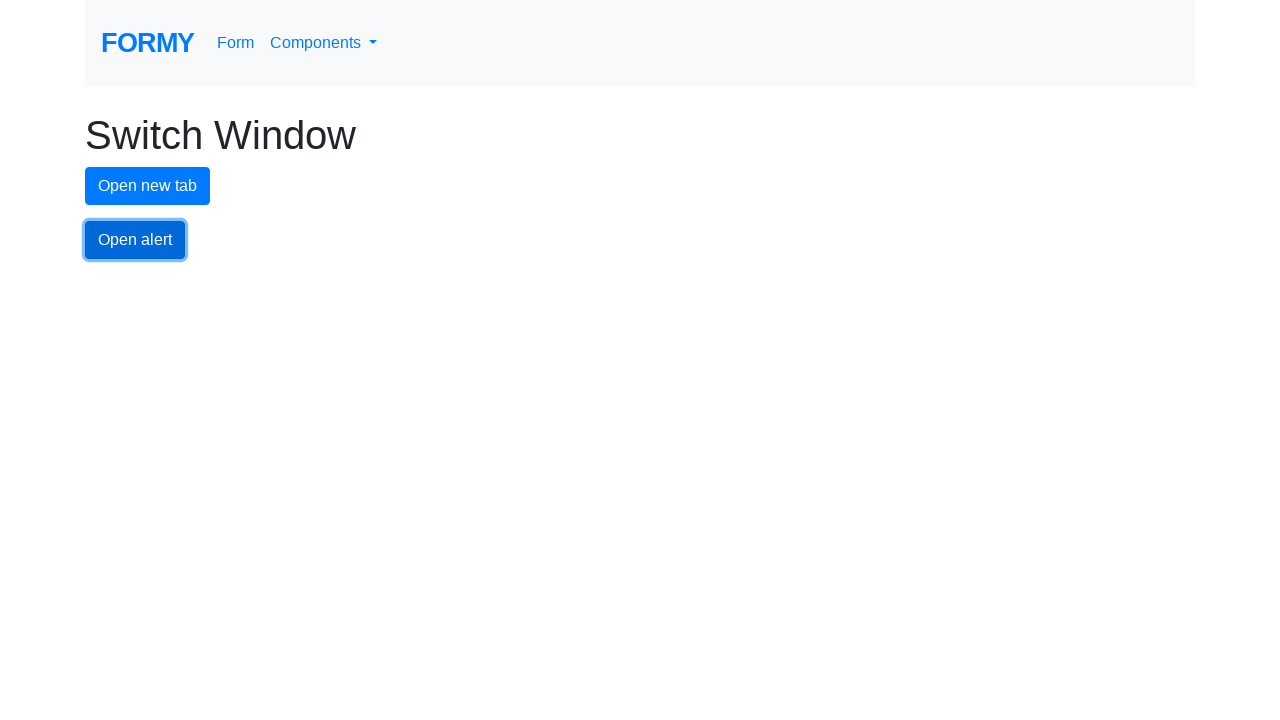